Tests that the counter displays the current number of todo items

Starting URL: https://demo.playwright.dev/todomvc

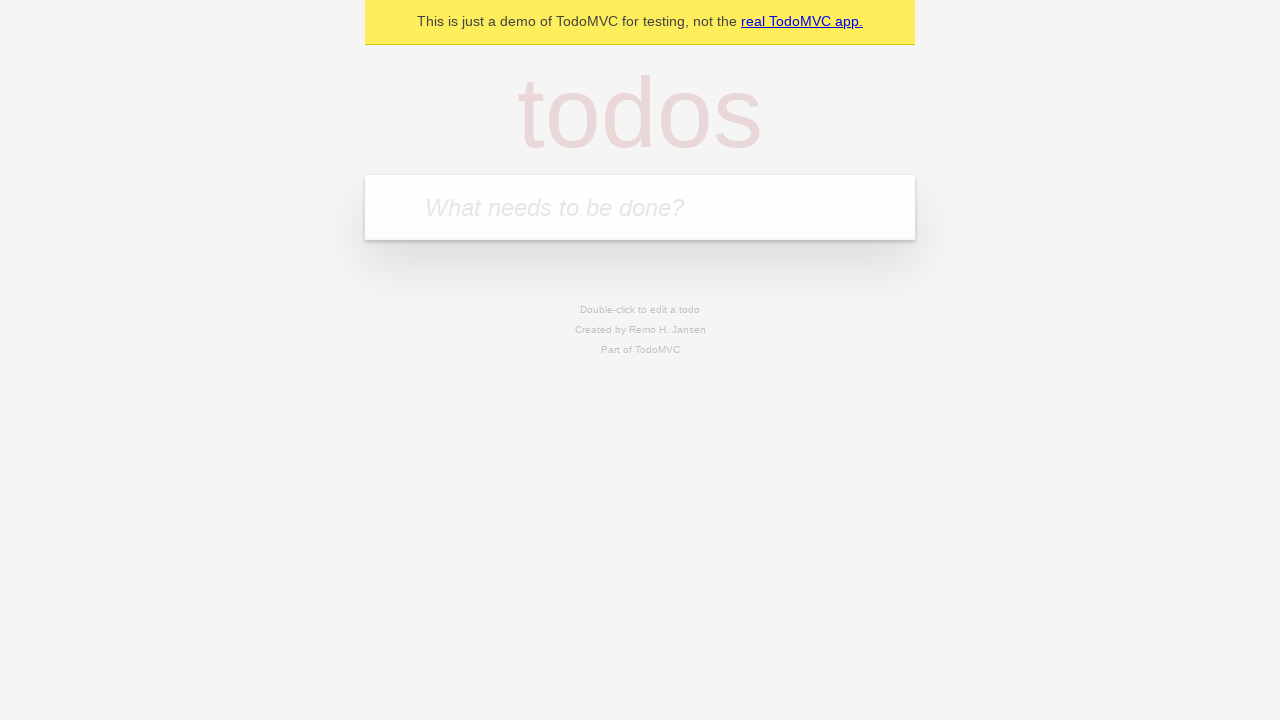

Filled todo input with 'buy some cheese' on internal:attr=[placeholder="What needs to be done?"i]
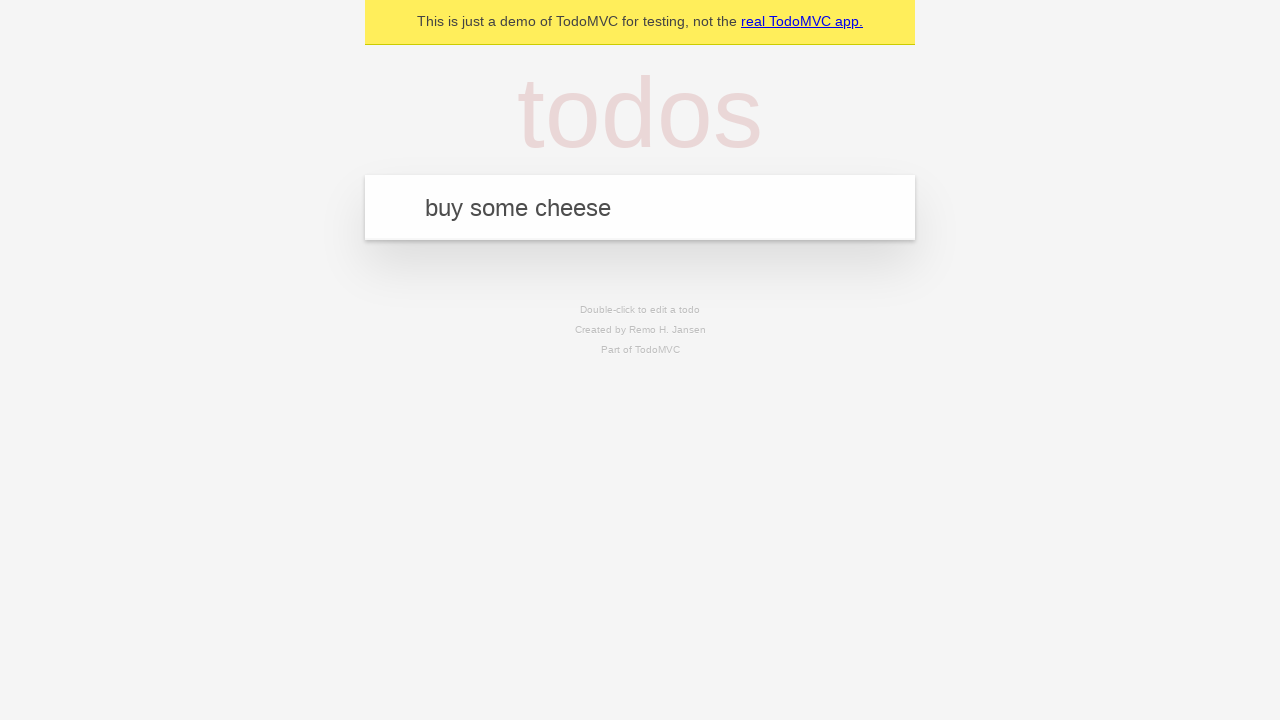

Pressed Enter to add first todo item on internal:attr=[placeholder="What needs to be done?"i]
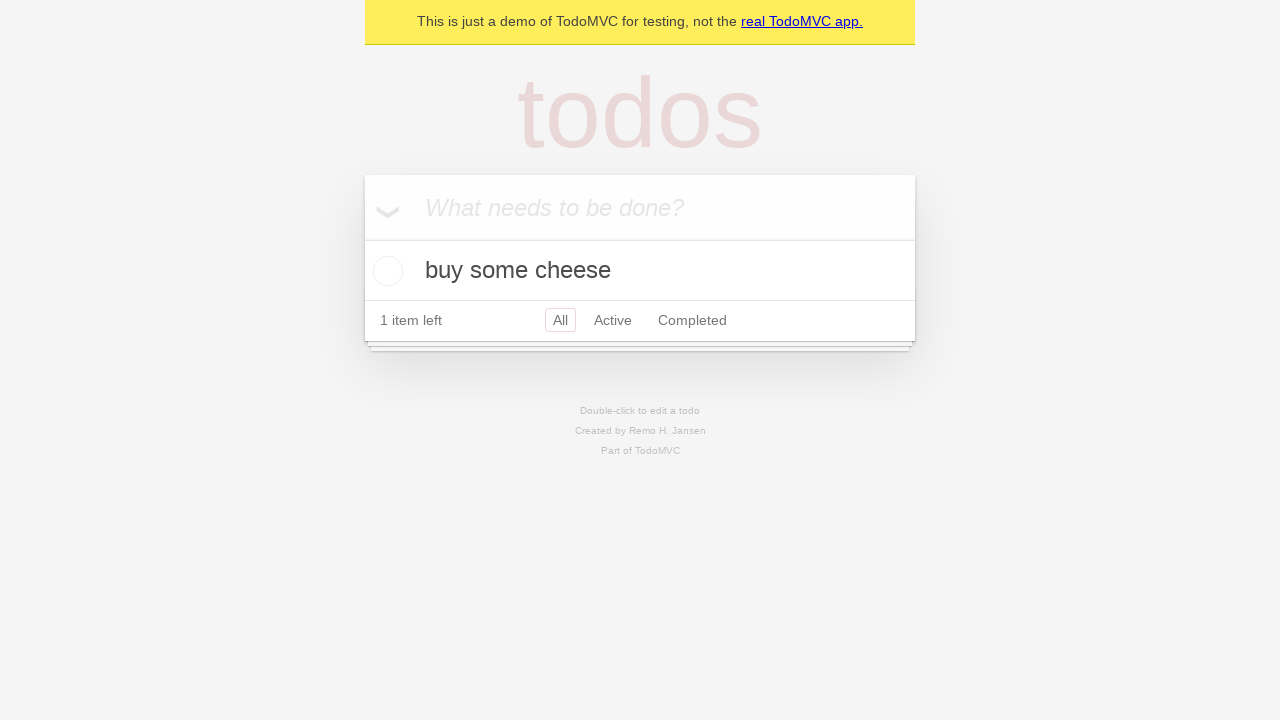

Todo counter element loaded after adding first item
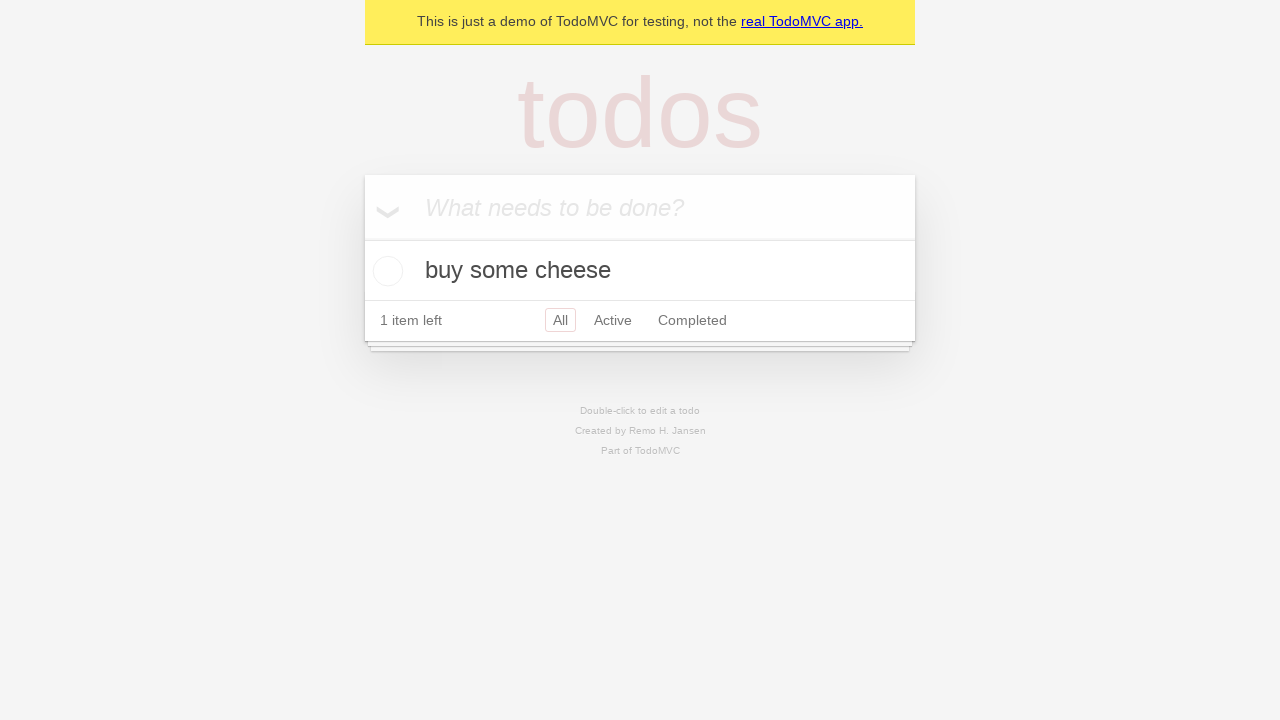

Filled todo input with 'feed the cat' on internal:attr=[placeholder="What needs to be done?"i]
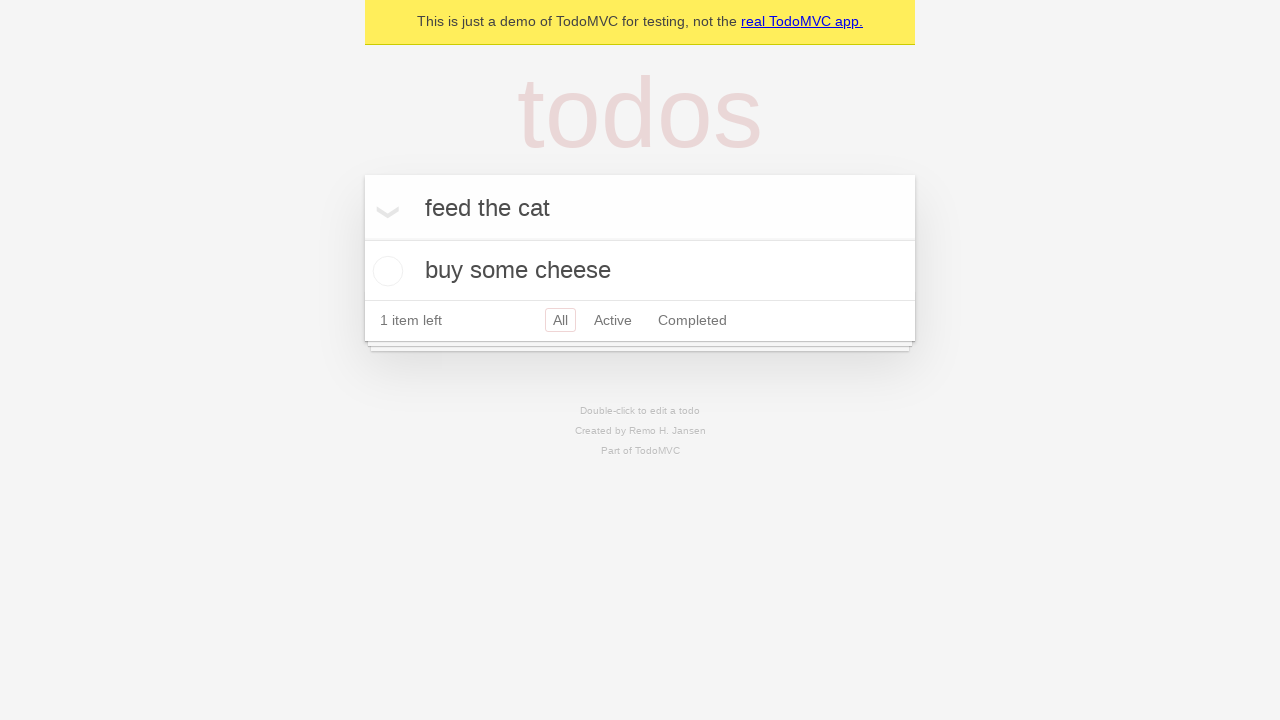

Pressed Enter to add second todo item on internal:attr=[placeholder="What needs to be done?"i]
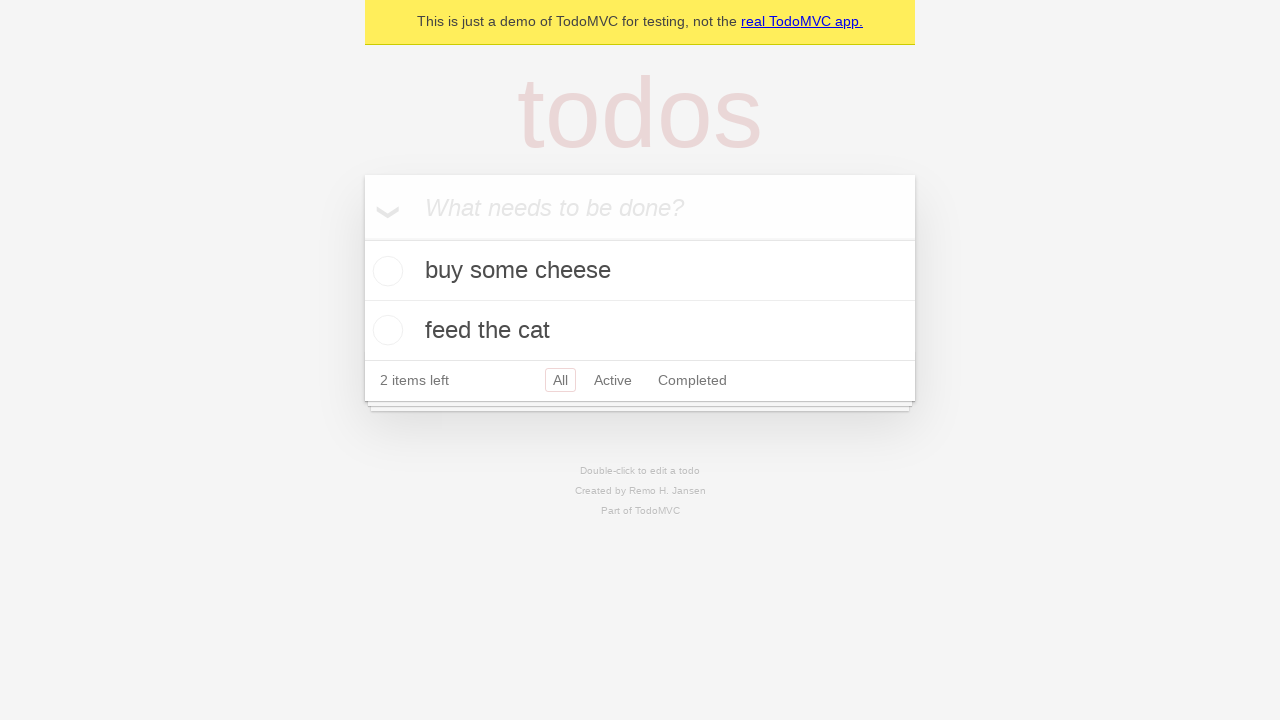

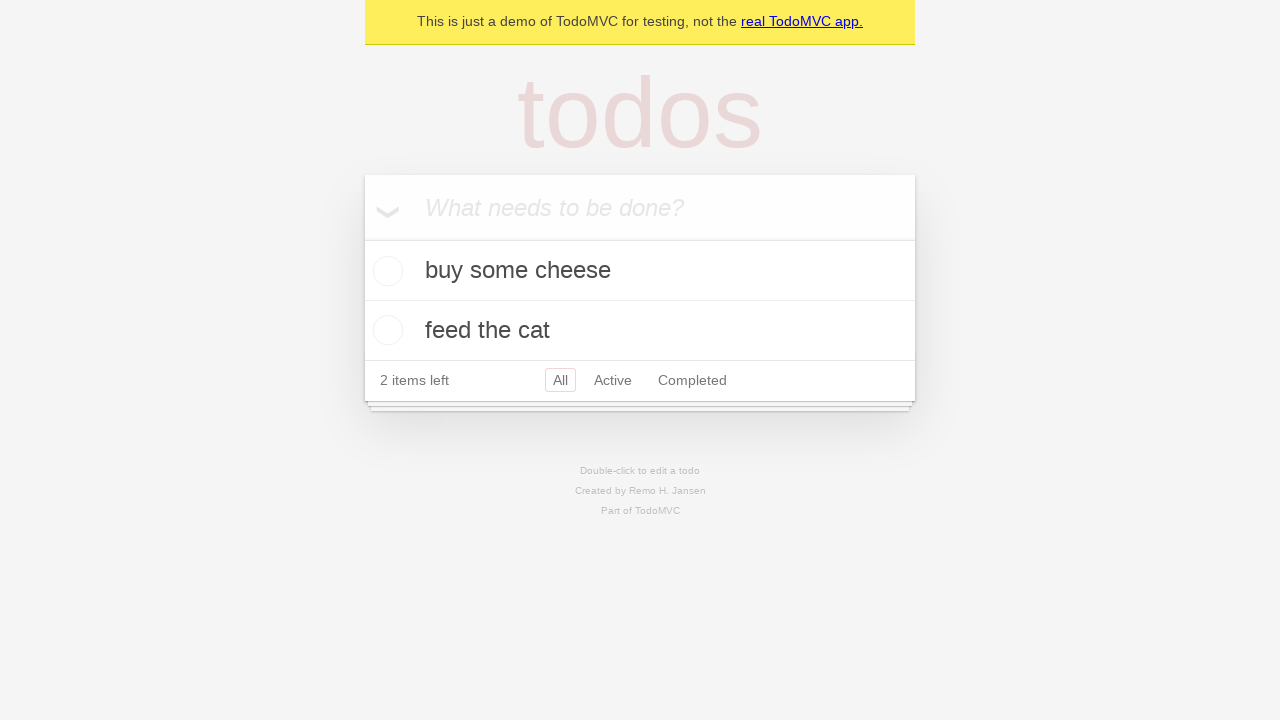